Opens the Decathlon India website and maximizes the browser window, then retrieves the page title to verify the page loaded correctly.

Starting URL: https://www.decathlon.in/

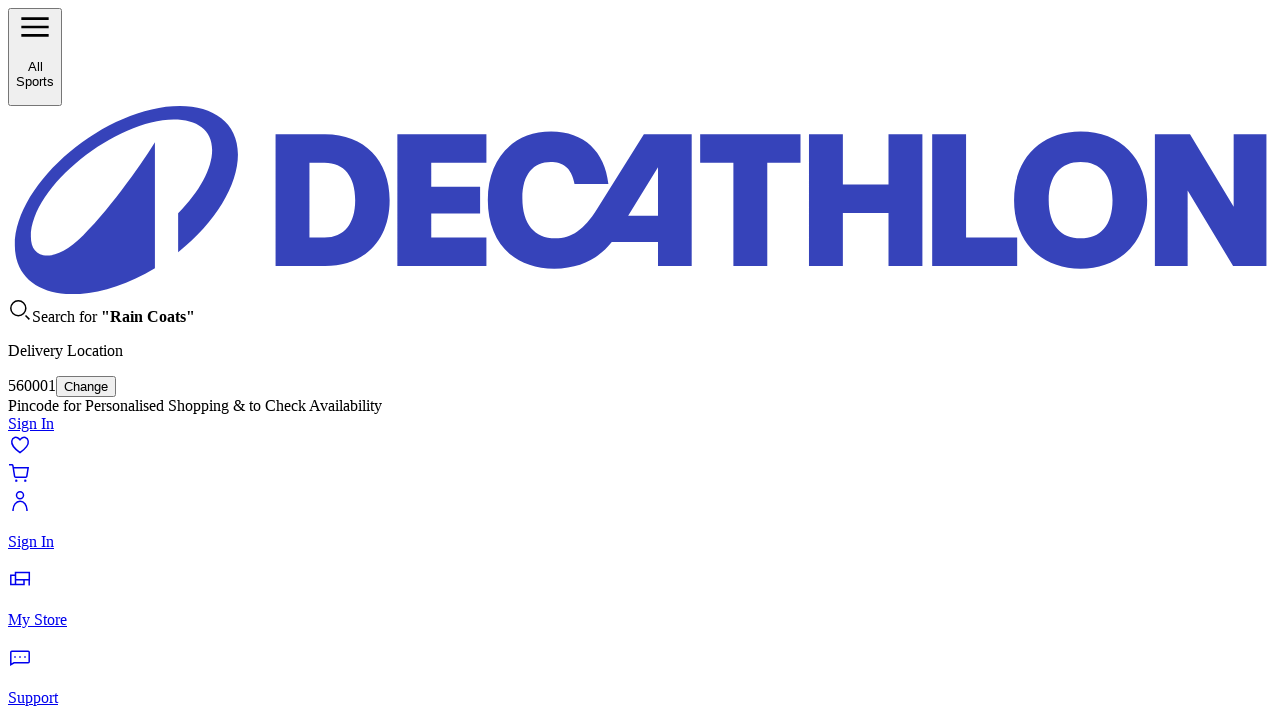

Set viewport size to 1920x1080 to maximize browser window
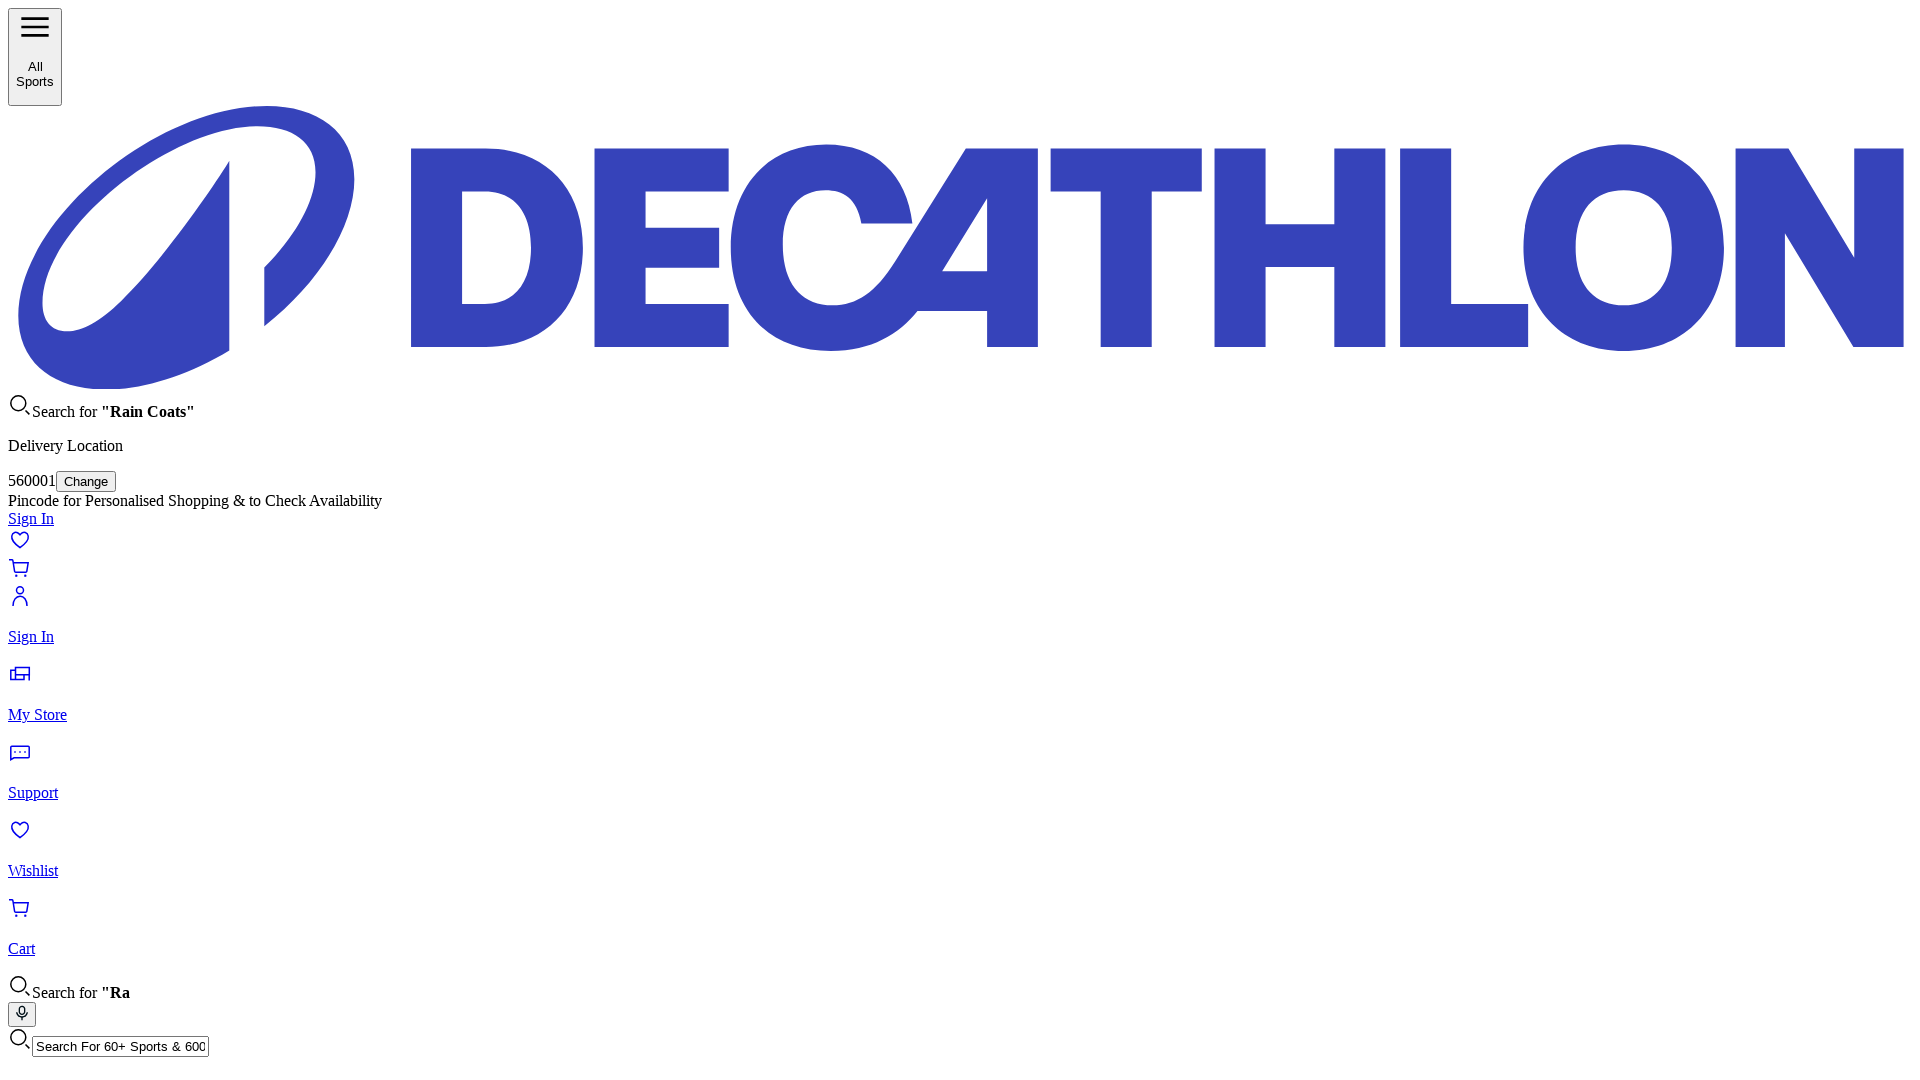

Waited for page to reach domcontentloaded state
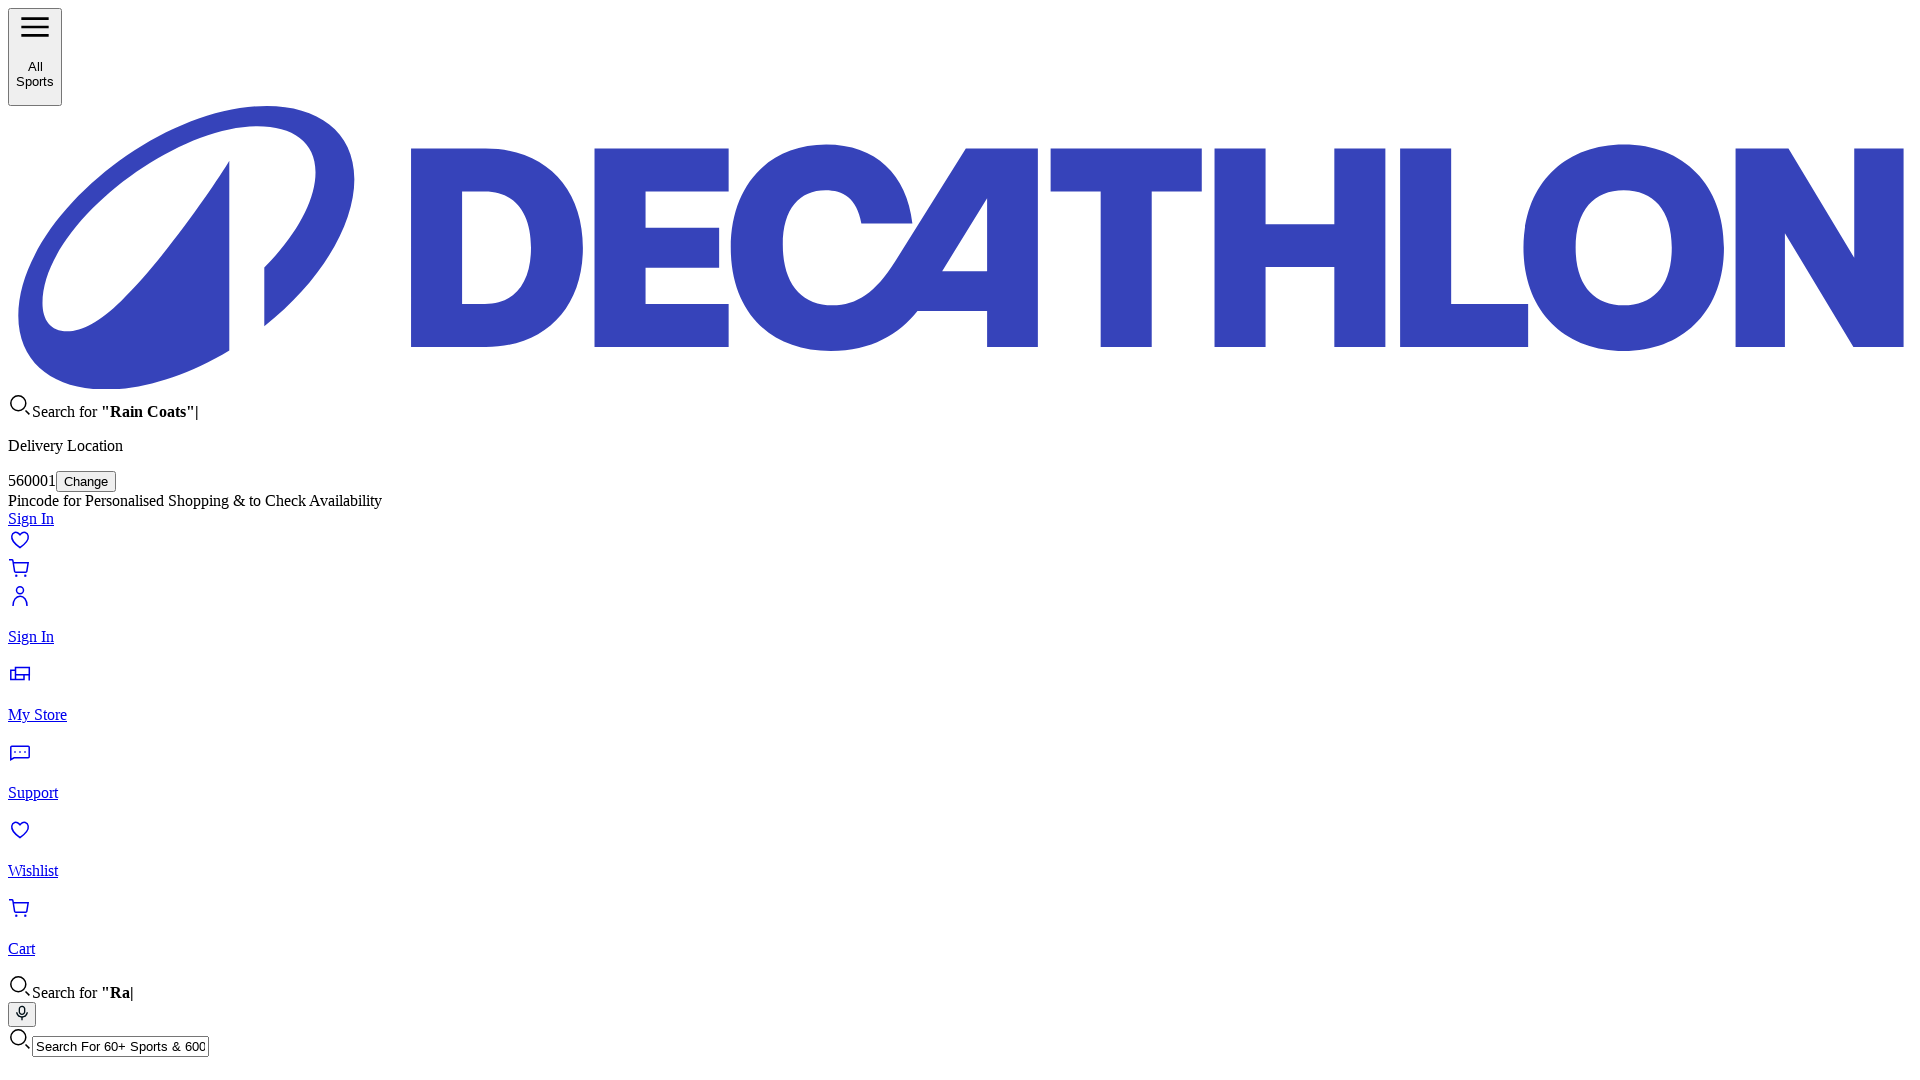

Retrieved page title: Buy Sporting Goods, Sportswear and Equipments | Download App
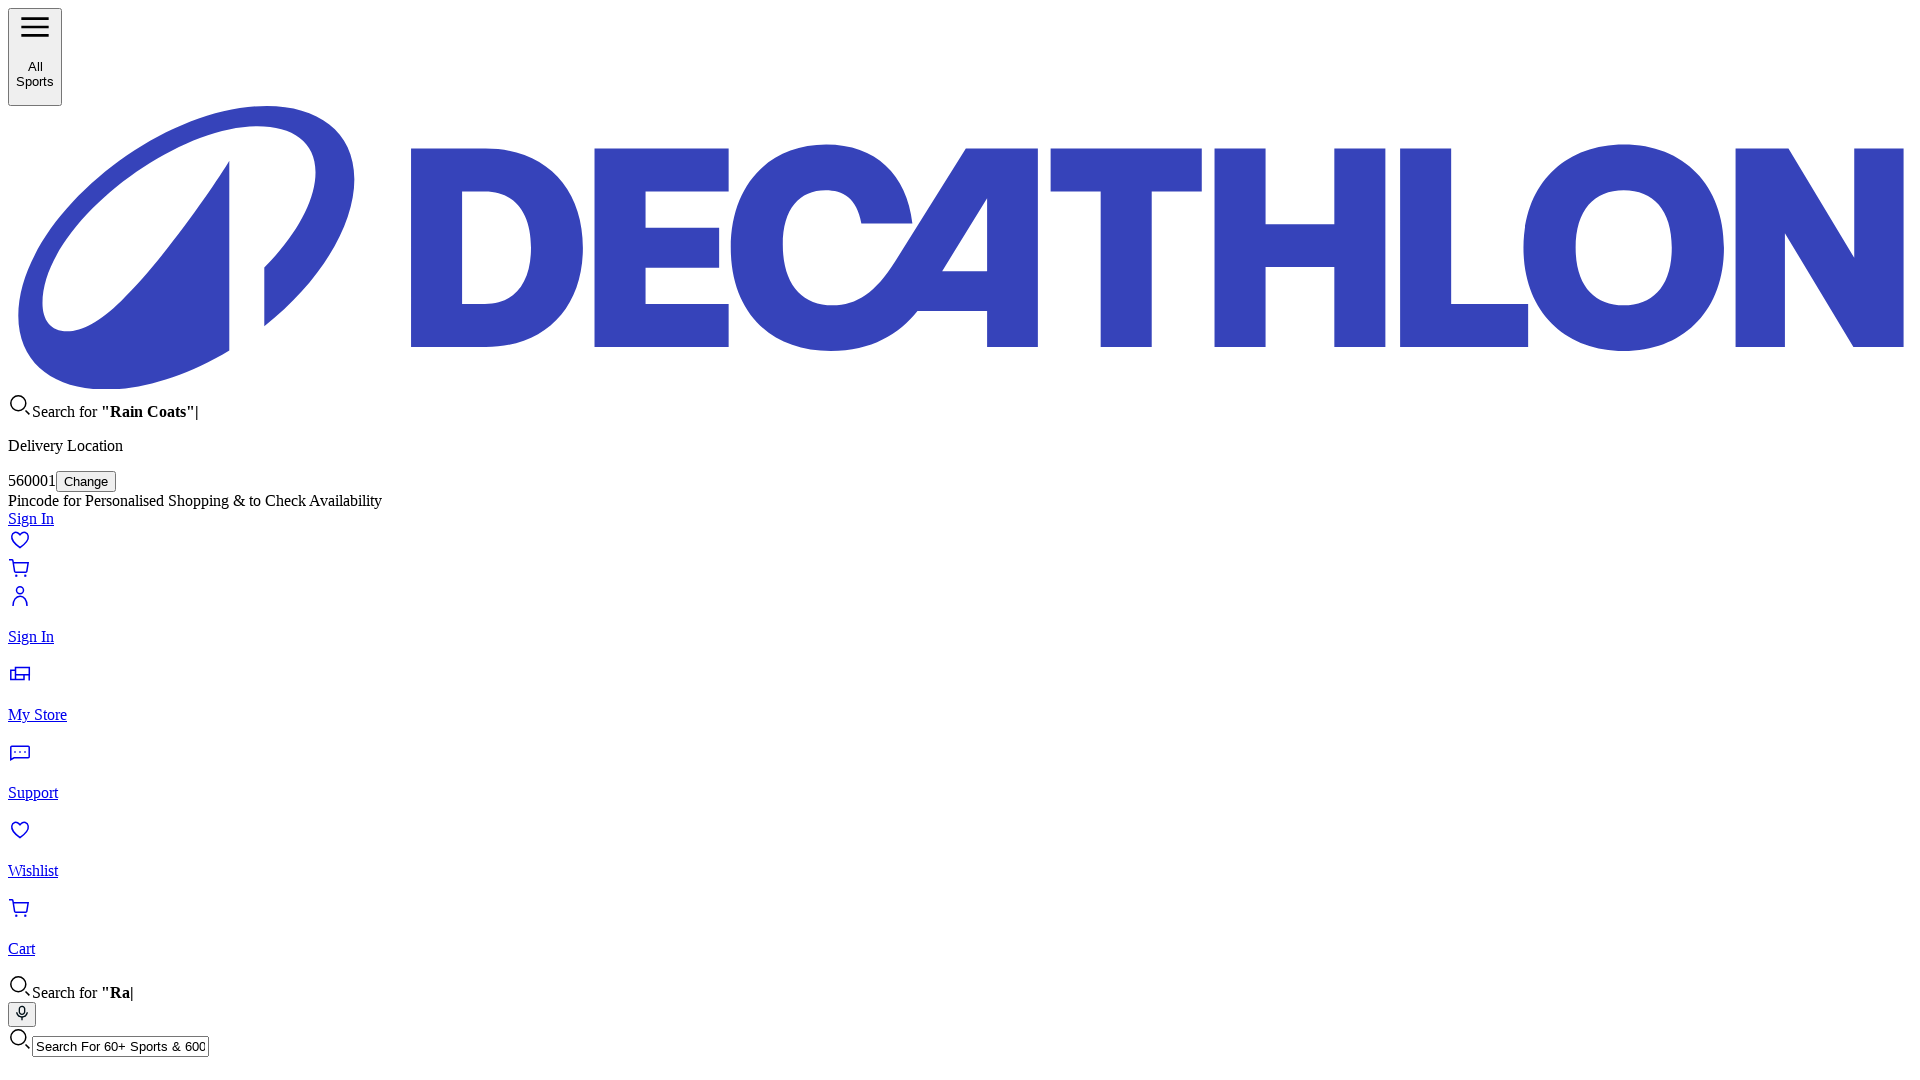

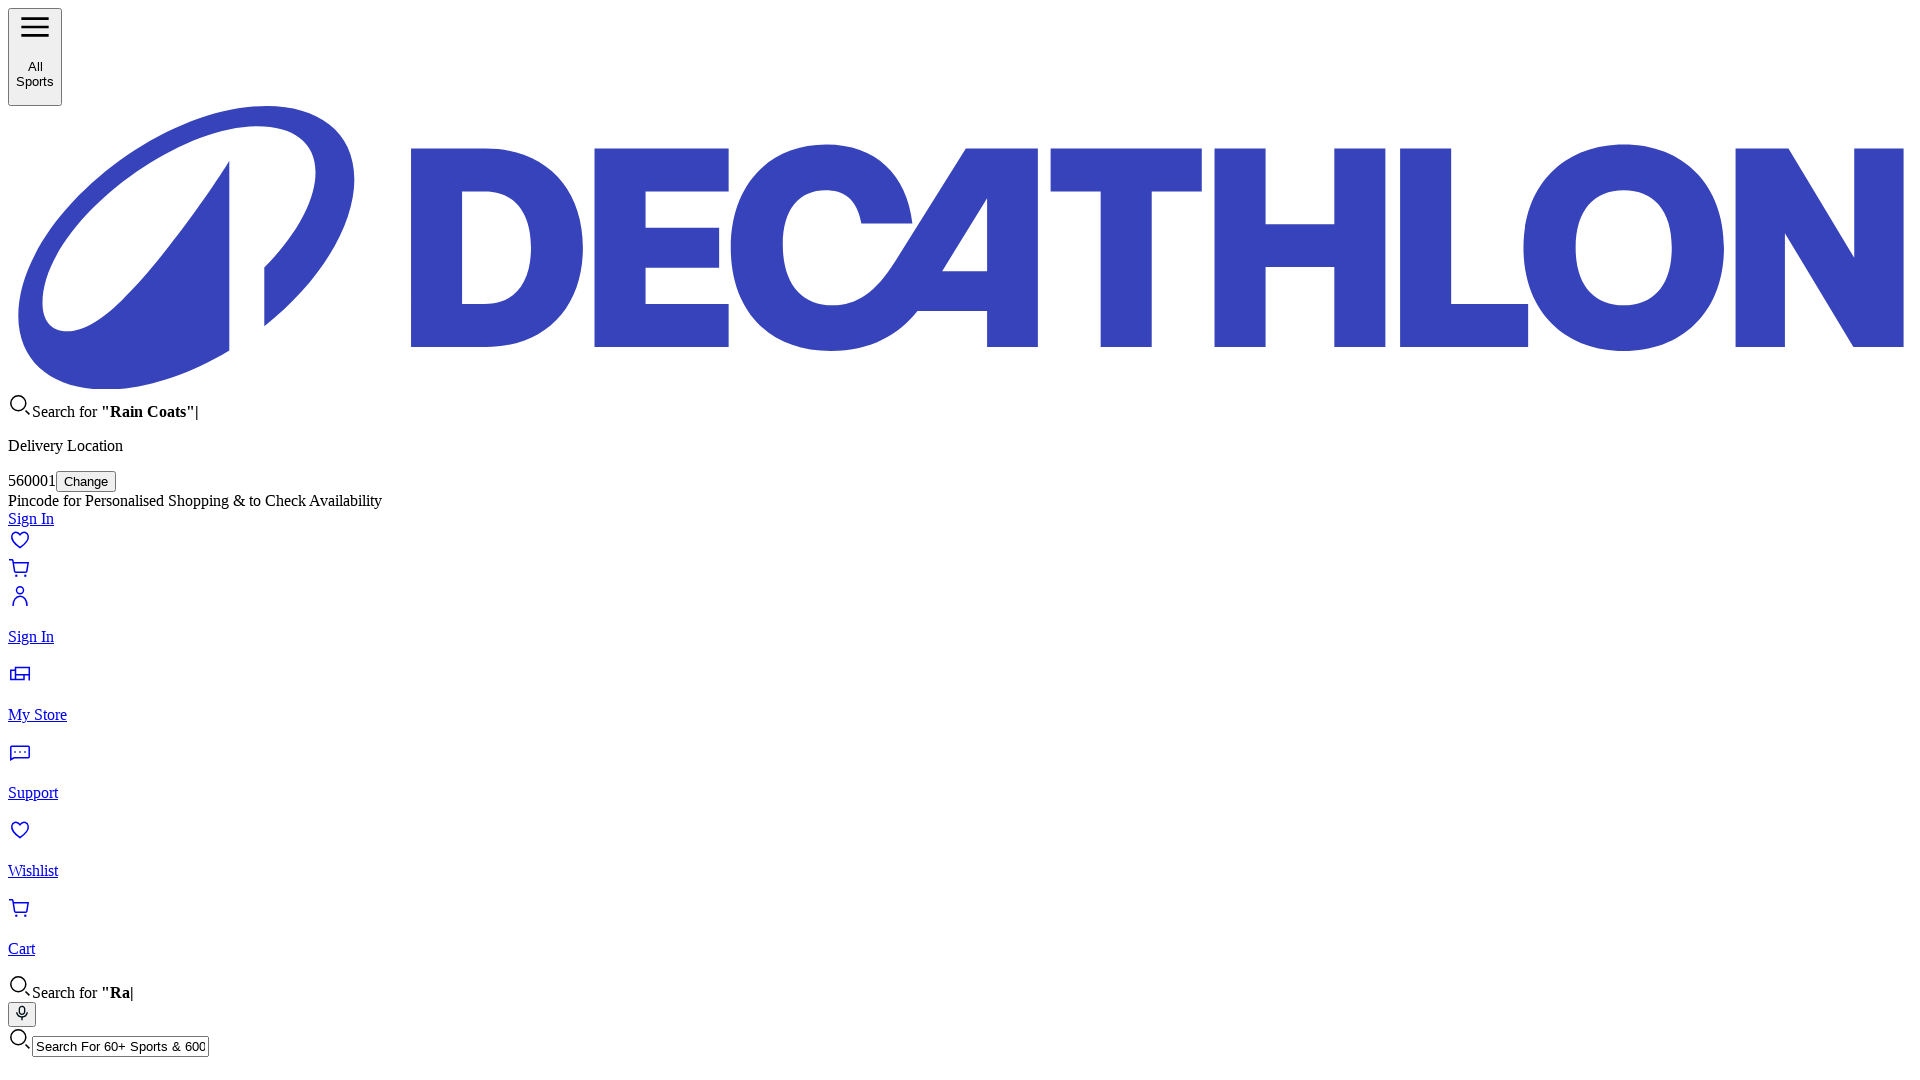